Tests autocomplete/autosuggest dropdown functionality by typing "ind" in the input field and selecting "India" from the suggestion list that appears.

Starting URL: https://rahulshettyacademy.com/dropdownsPractise/

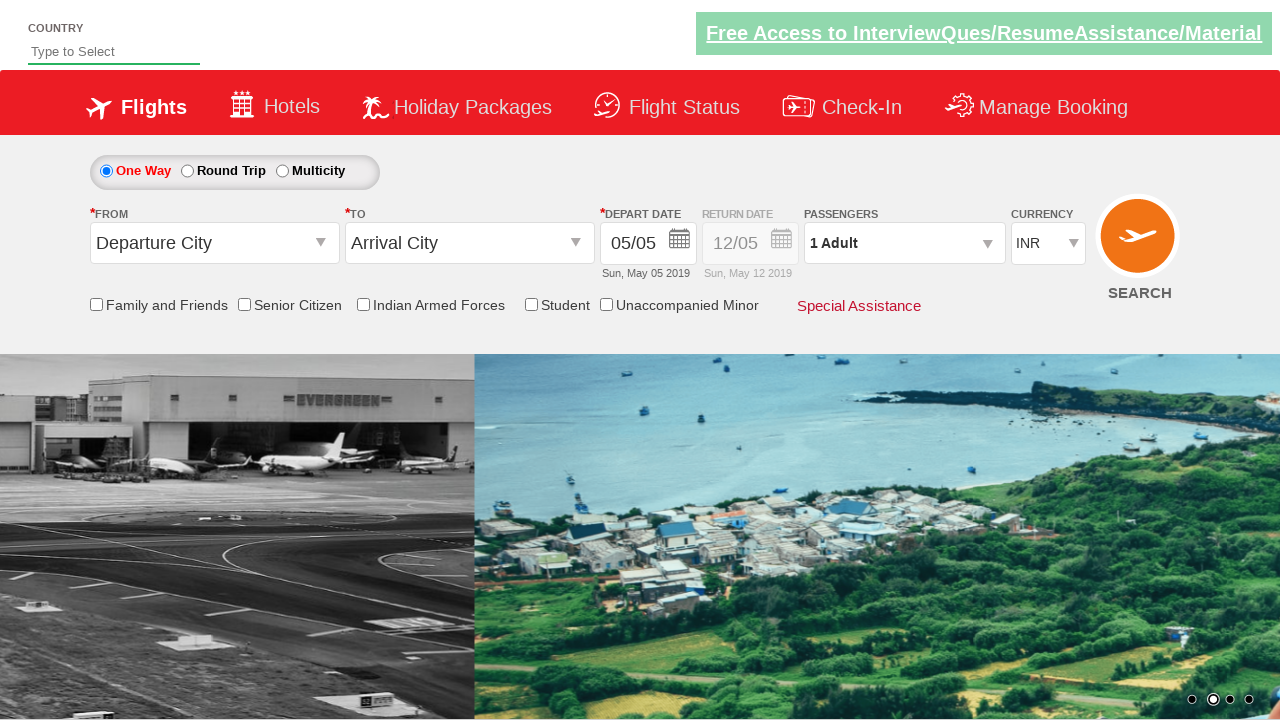

Typed 'ind' in autosuggest input field on #autosuggest
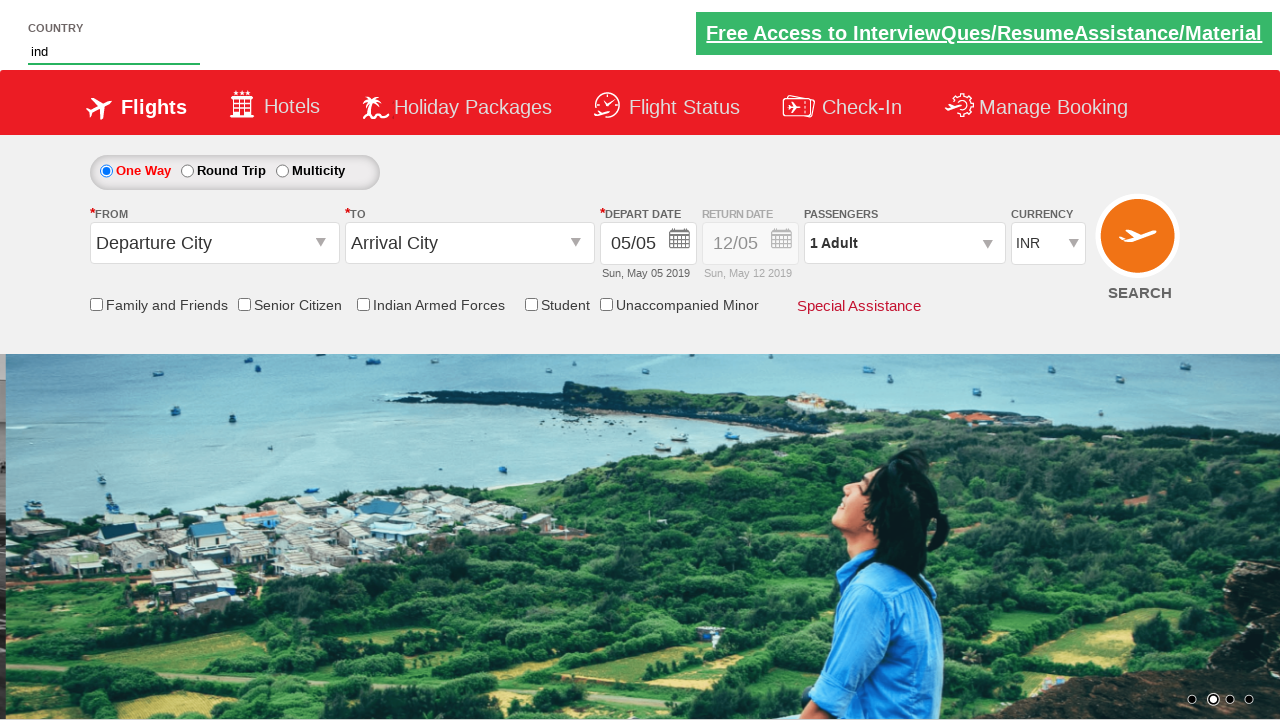

Autocomplete suggestions dropdown appeared
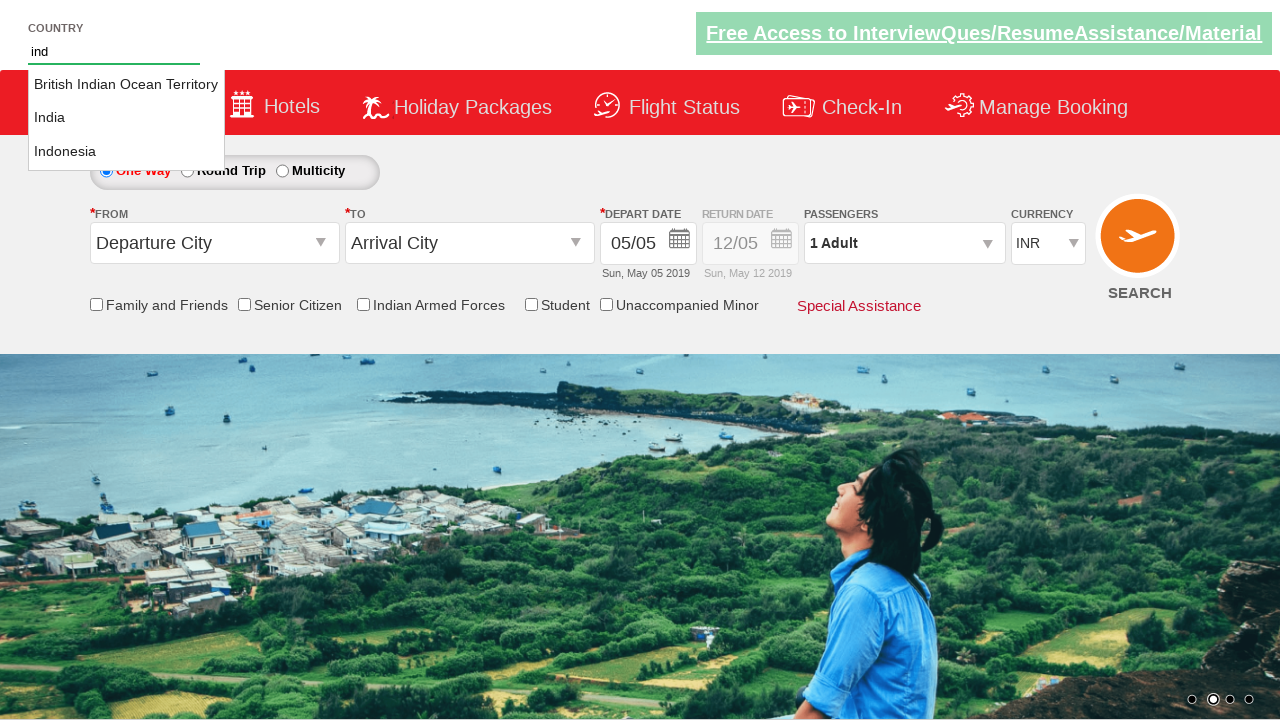

Retrieved all autocomplete suggestion options
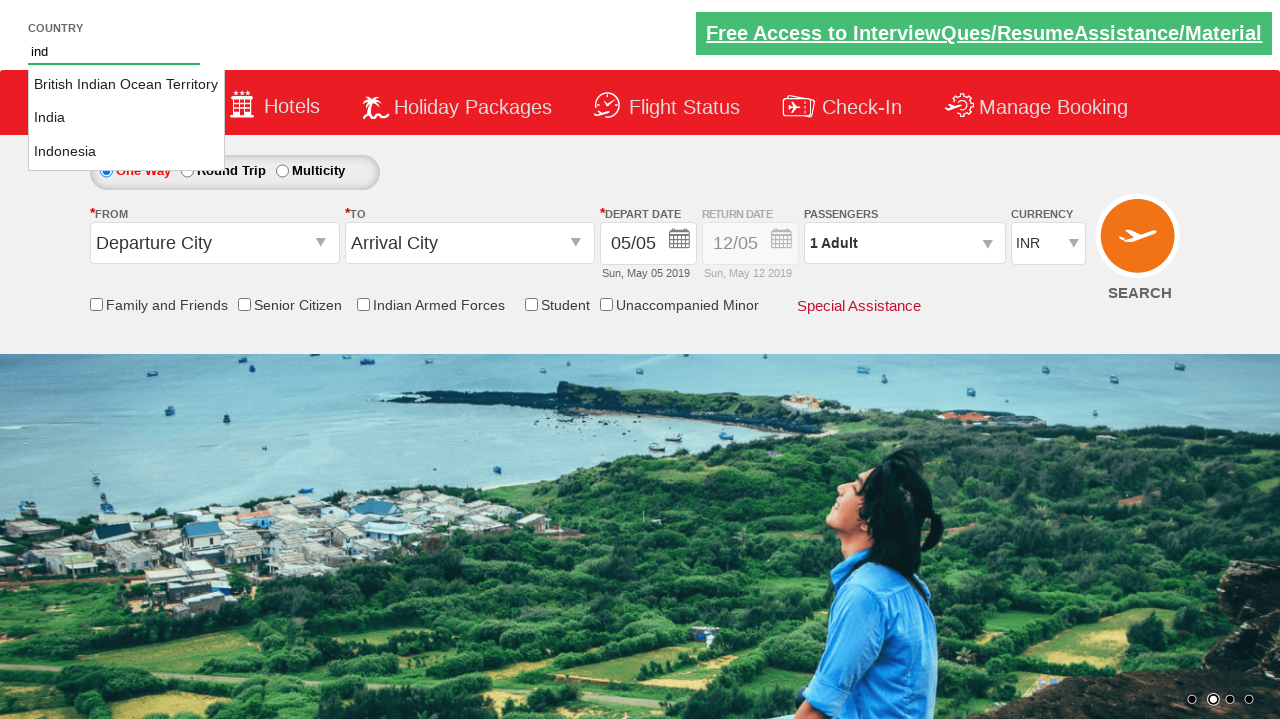

Selected 'India' from autocomplete suggestions at (126, 118) on li.ui-menu-item a >> nth=1
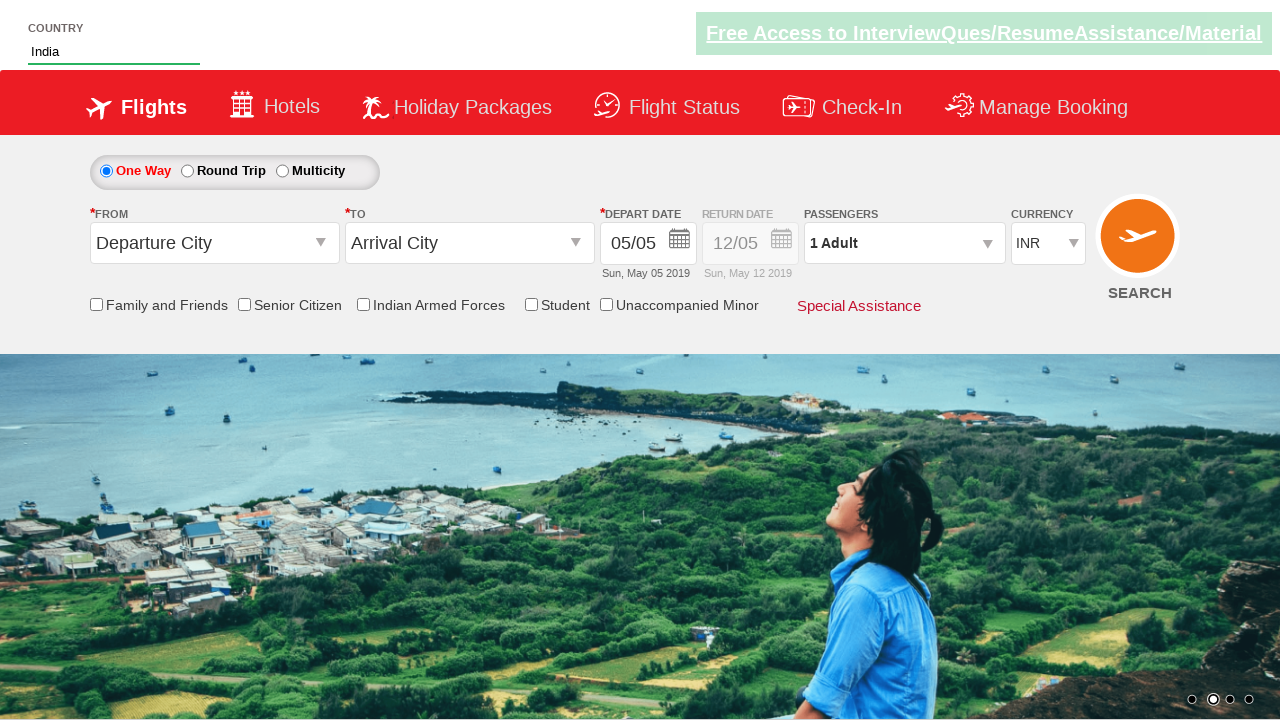

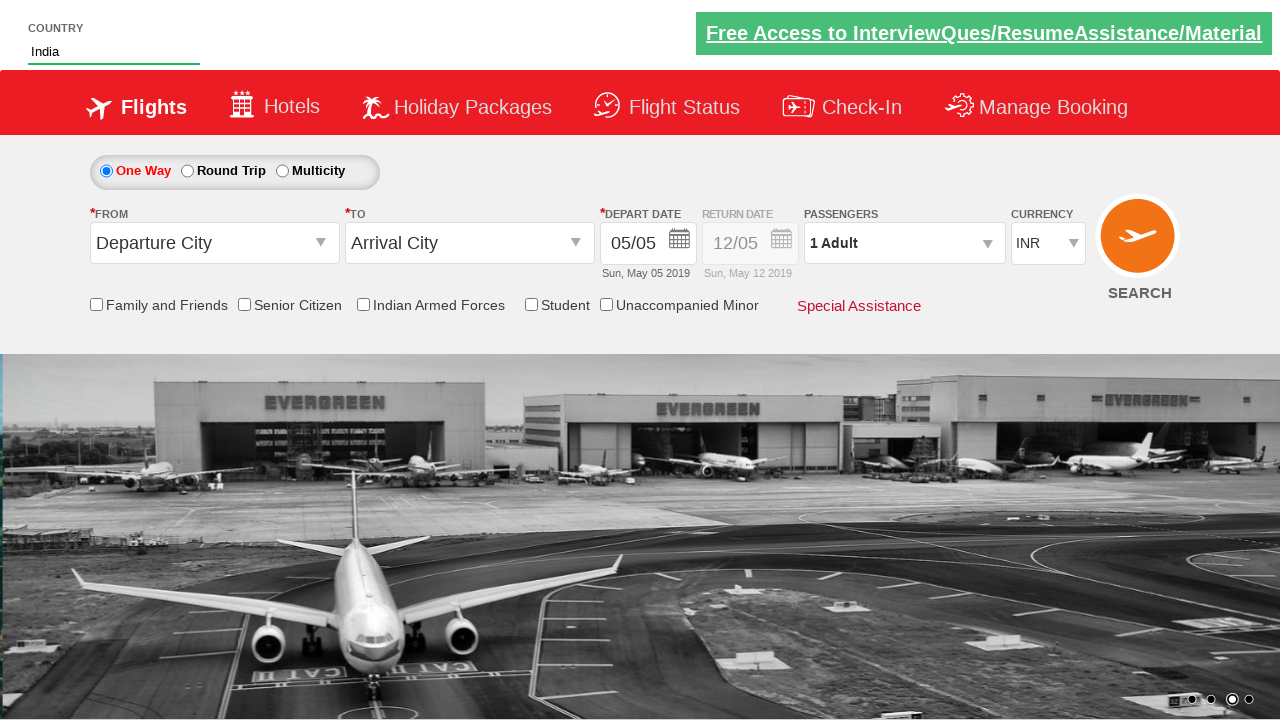